Tests dropdown selection functionality by interacting with a select element, retrieving its options, and selecting a specific value

Starting URL: https://echoecho.com/htmlforms11.htm

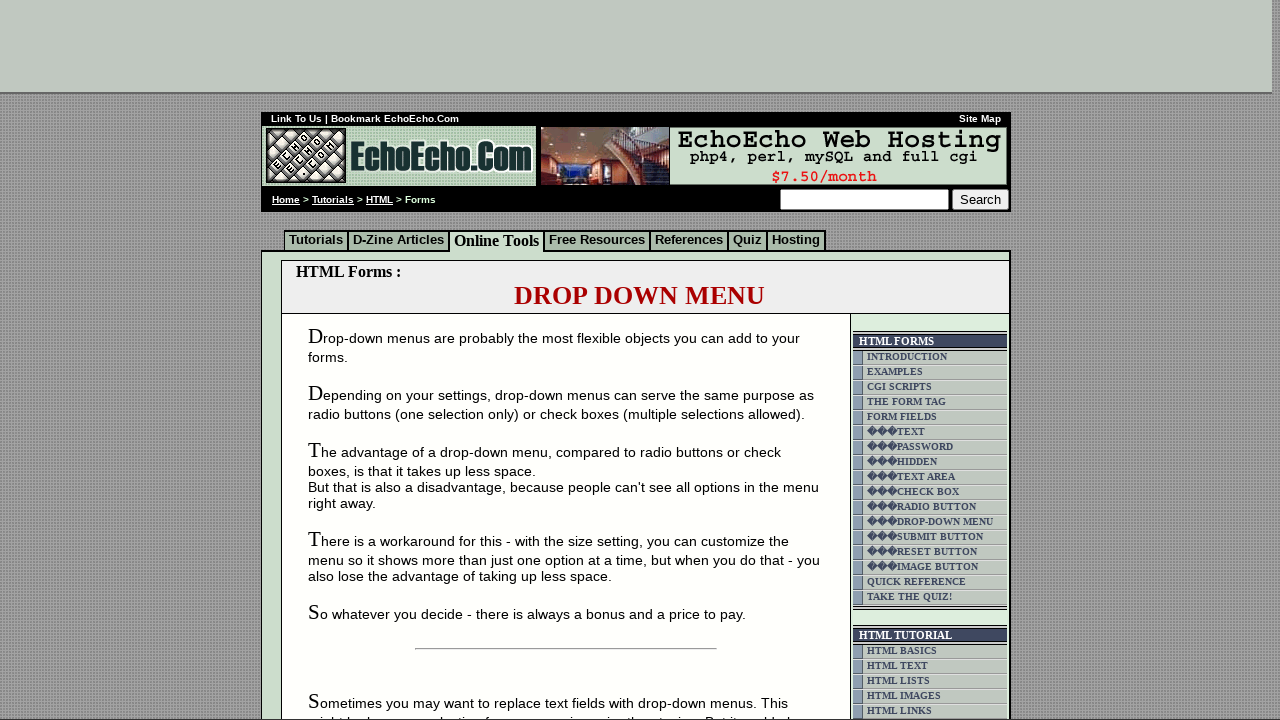

Located dropdown element using xpath
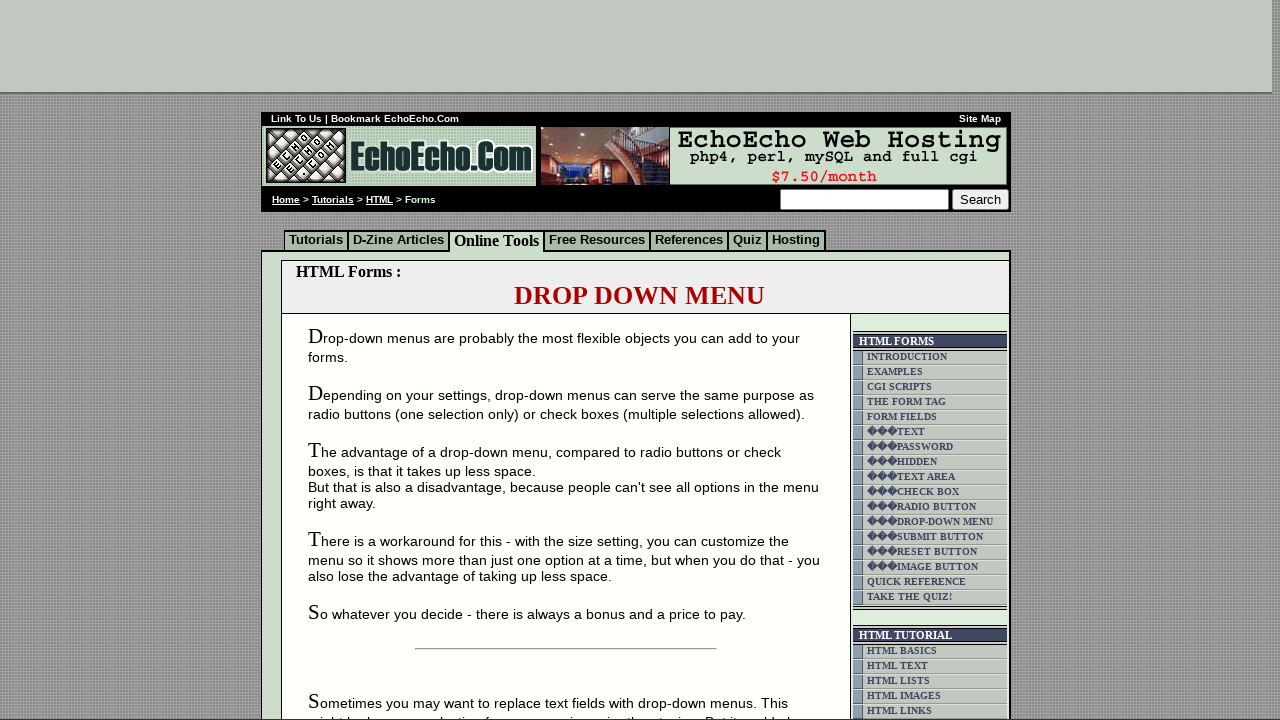

Retrieved all options from dropdown
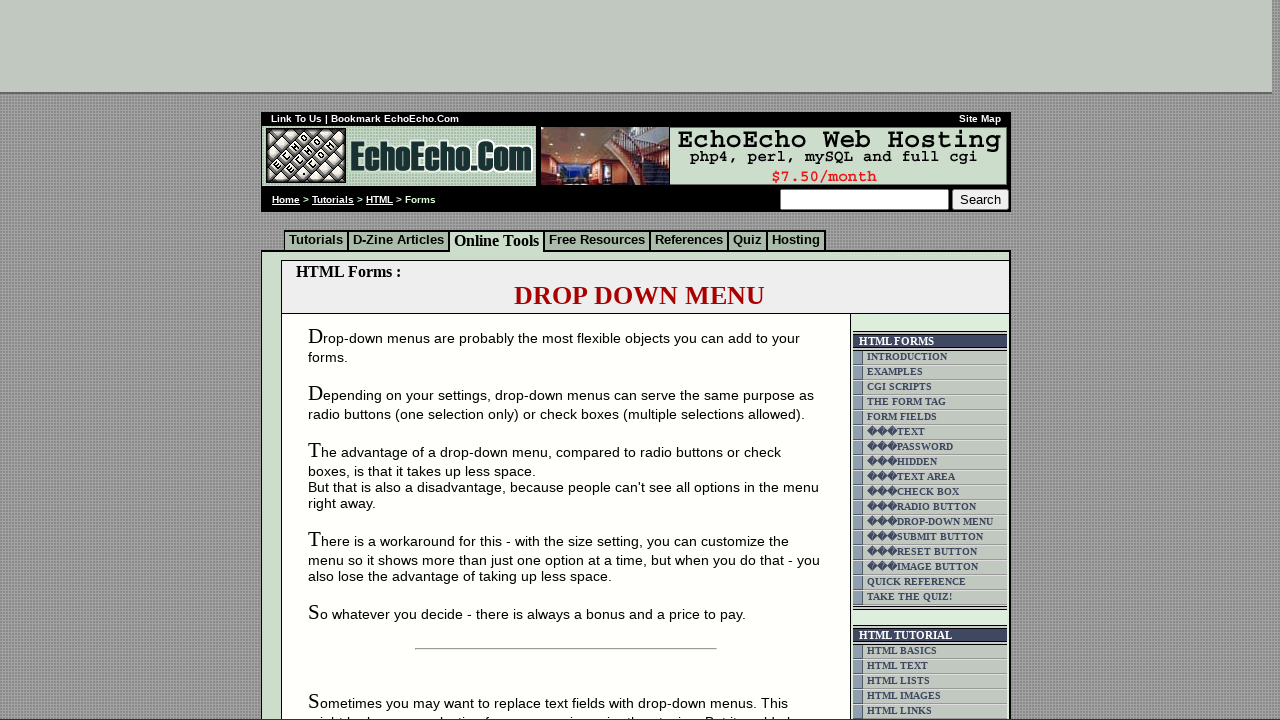

Counted 3 options in dropdown
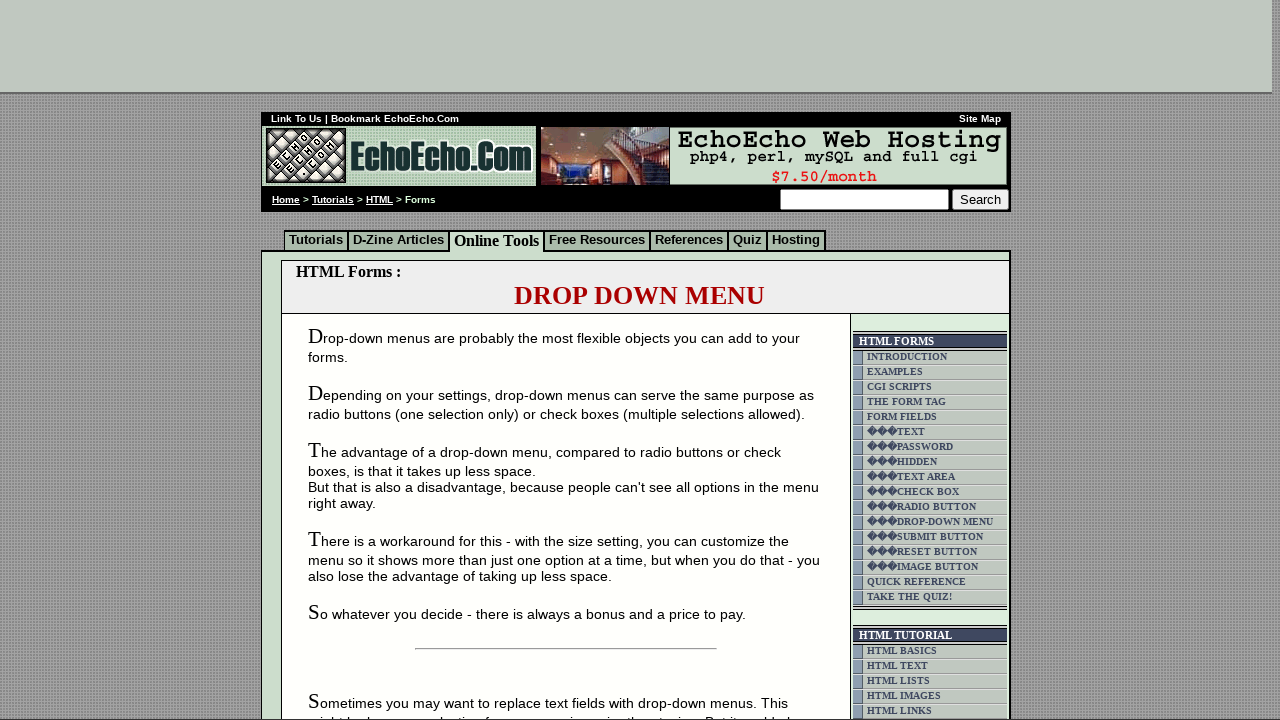

Printed all dropdown option texts
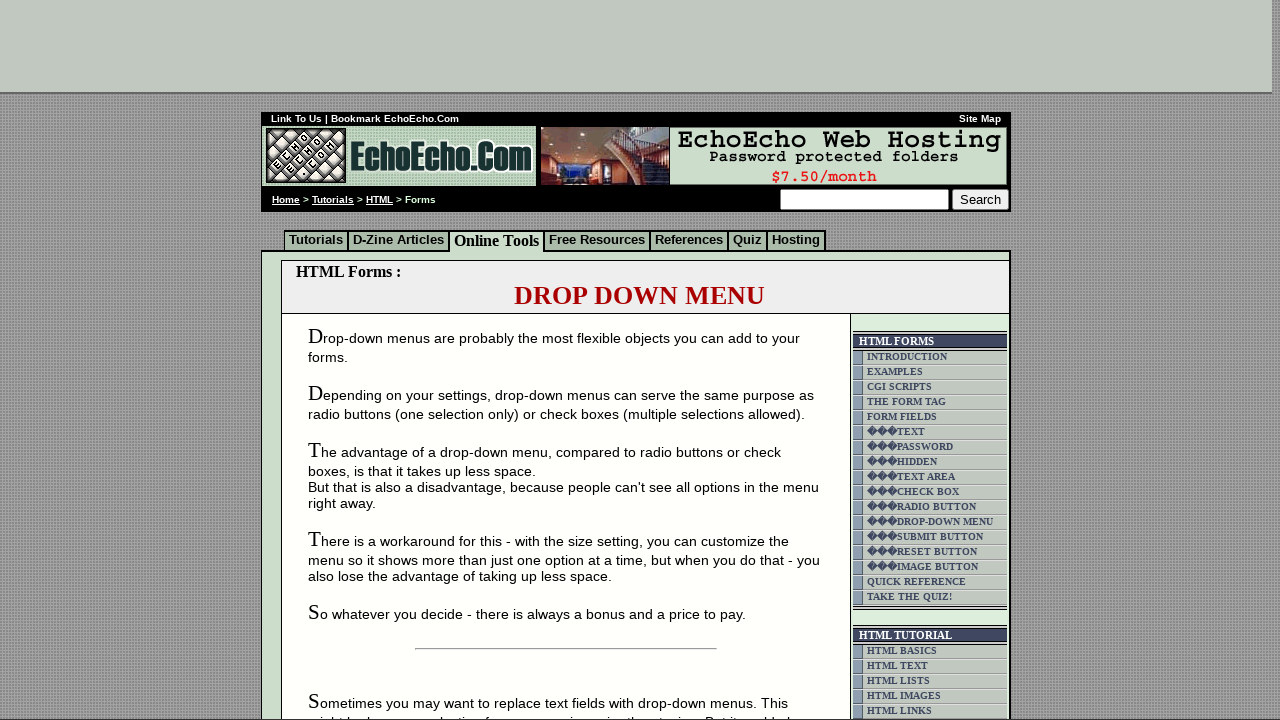

Retrieved currently selected option: Butter
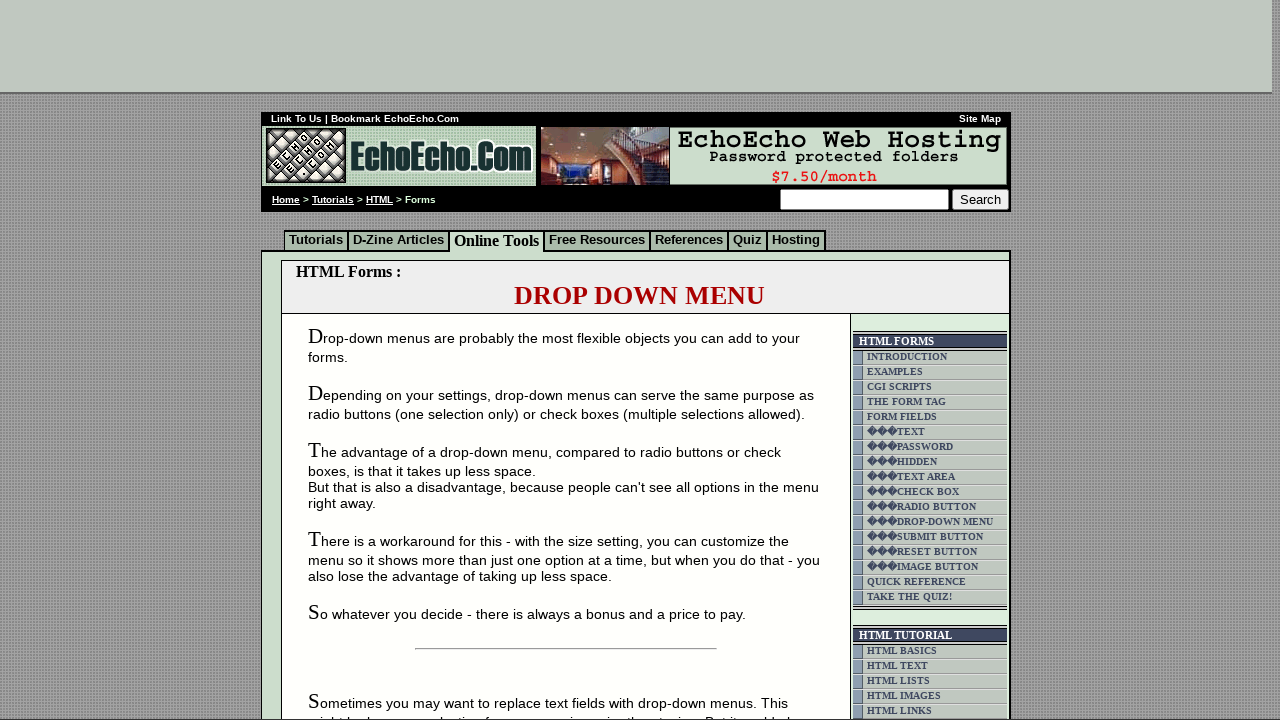

Selected 'Milk' from dropdown on xpath=/html/body/div[2]/table[9]/tbody/tr/td[4]/table/tbody/tr/td/div/span/form/
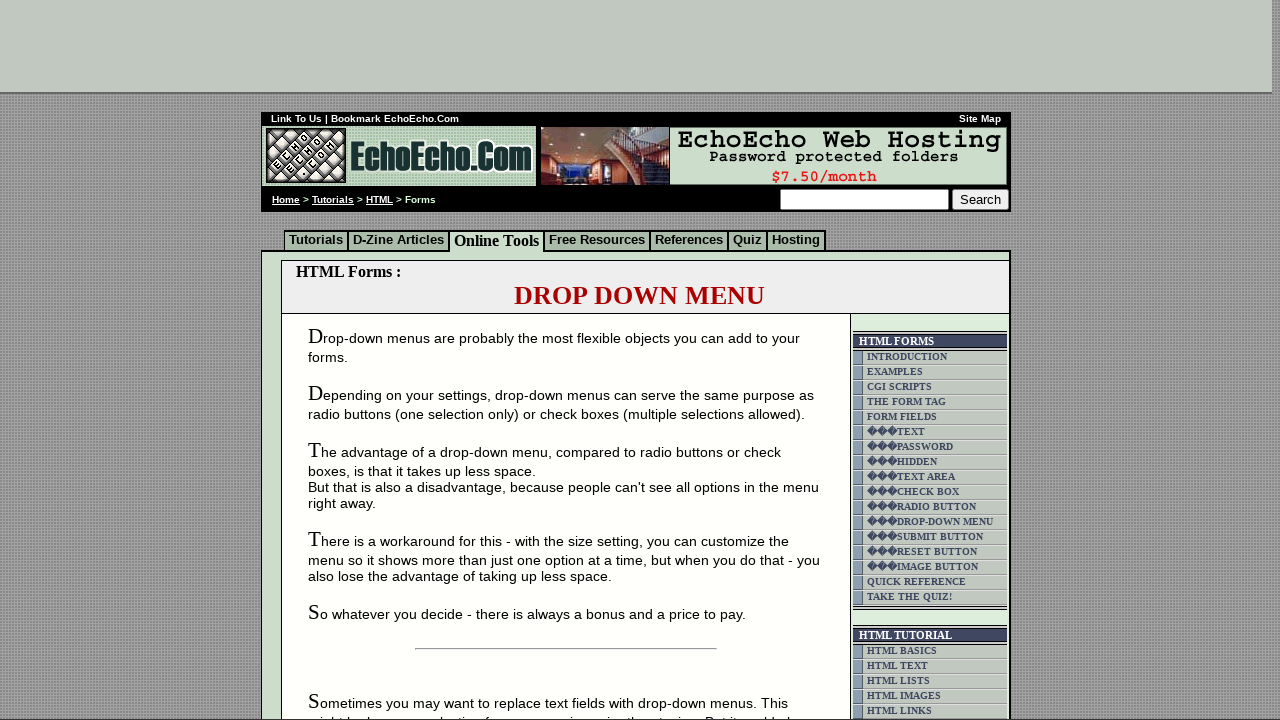

Evaluated dropdown multiple selection property: False
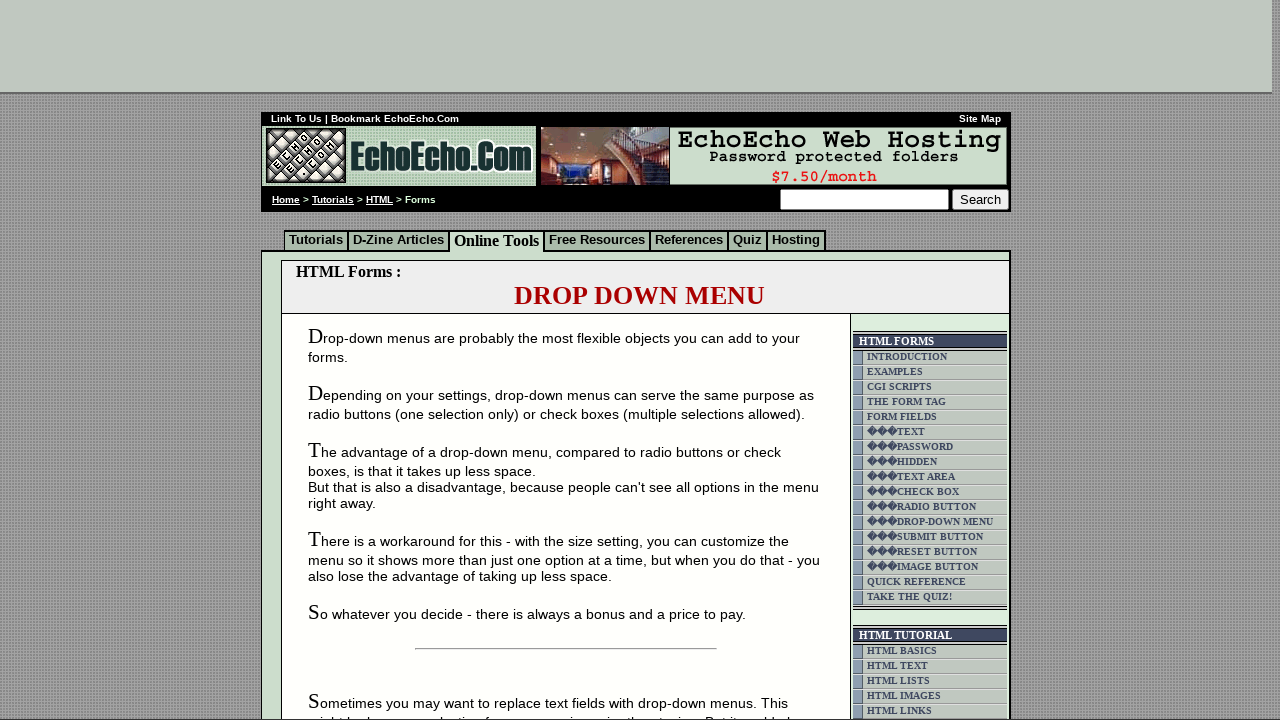

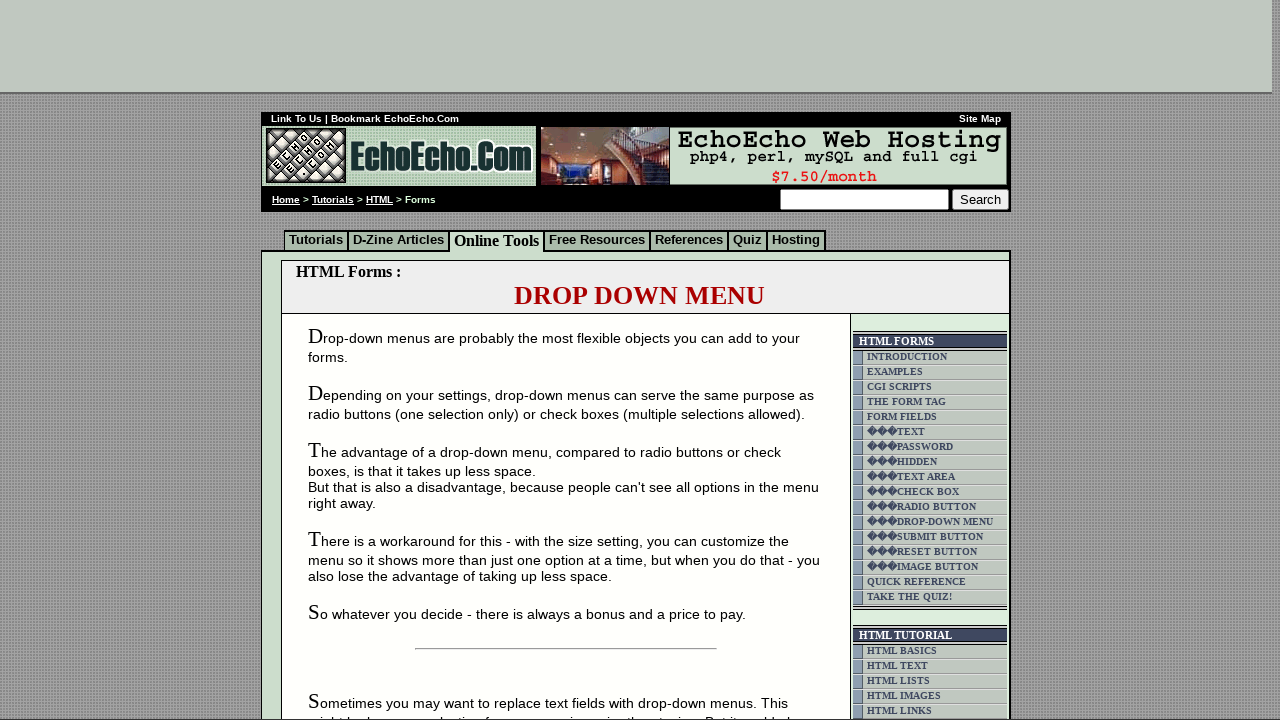